Tests various JavaScript alert types including simple alerts, timed alerts, confirm dialogs (accept/dismiss), and prompt dialogs with text input.

Starting URL: https://demoqa.com/alerts

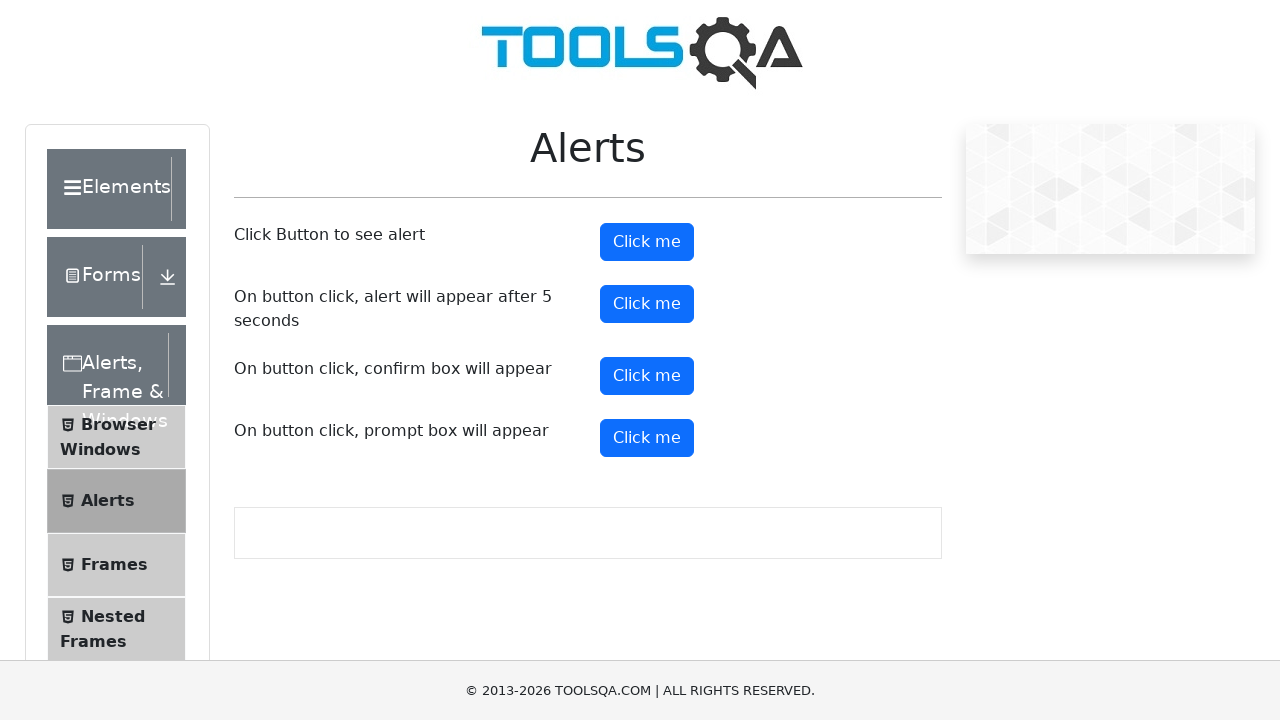

Scrolled down 200px to view simple alert button
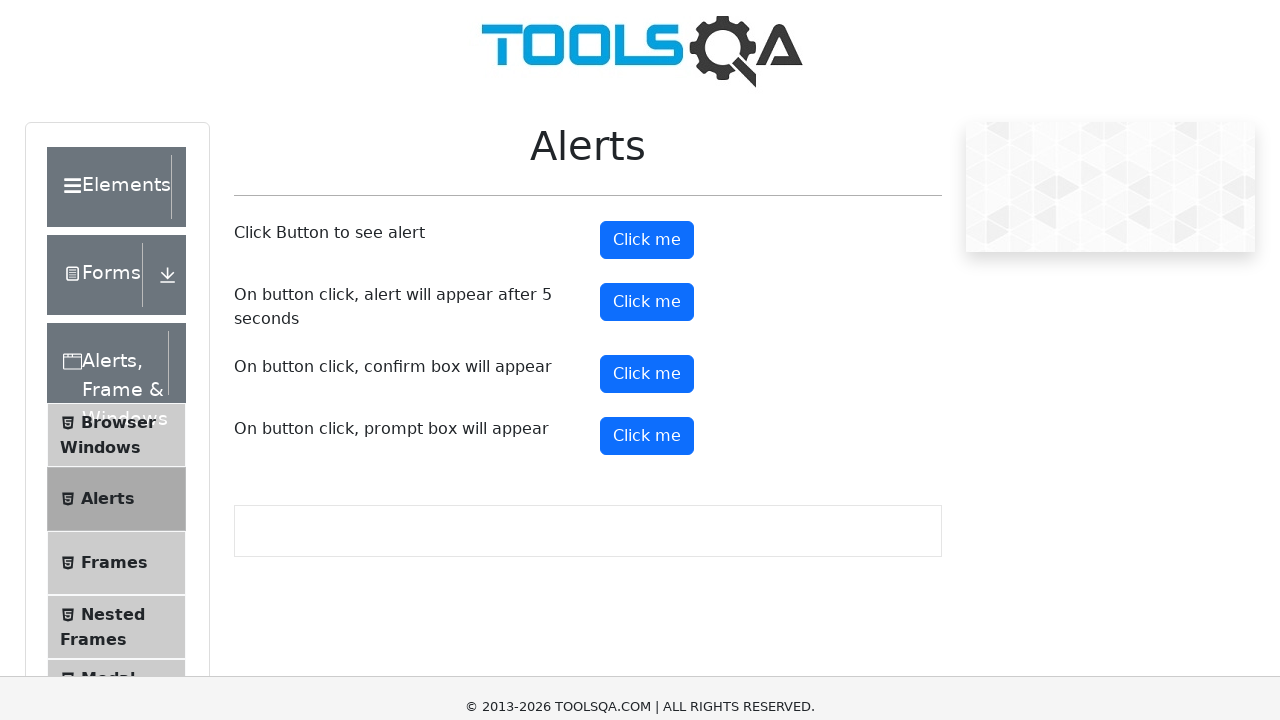

Set up dialog listener to accept simple alert
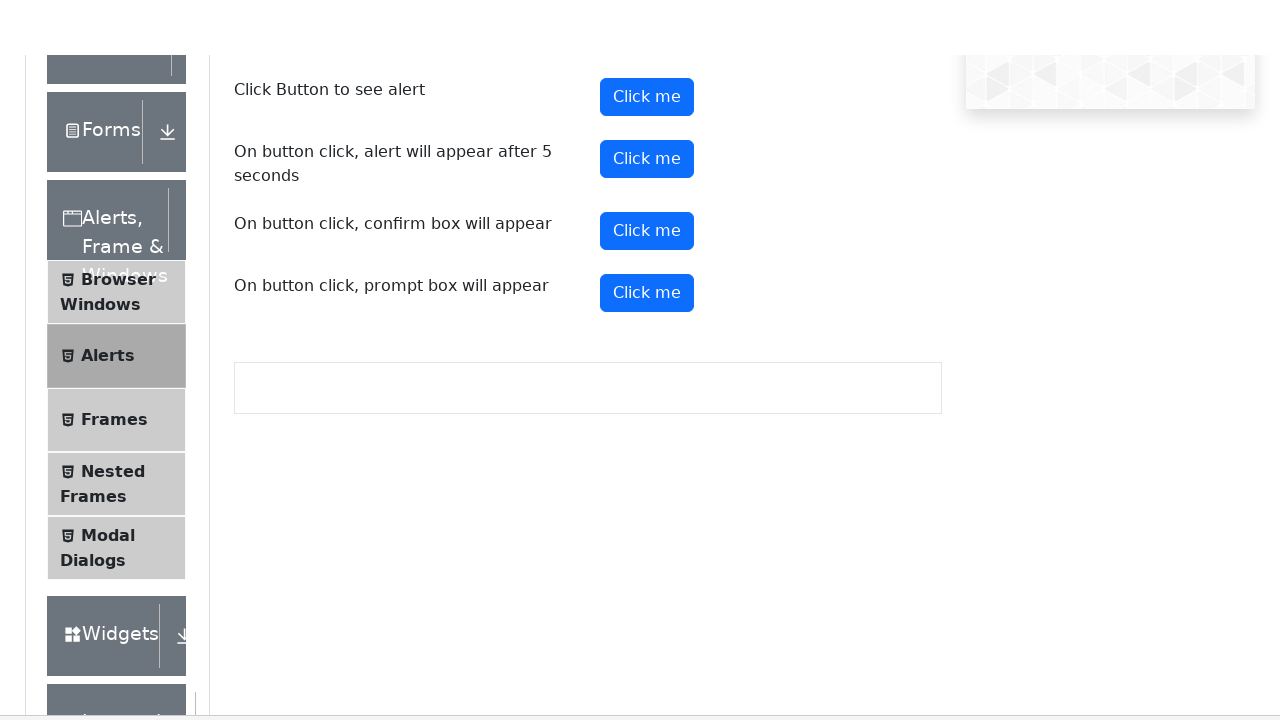

Clicked simple alert button at (647, 42) on xpath=//*[@id="alertButton"]
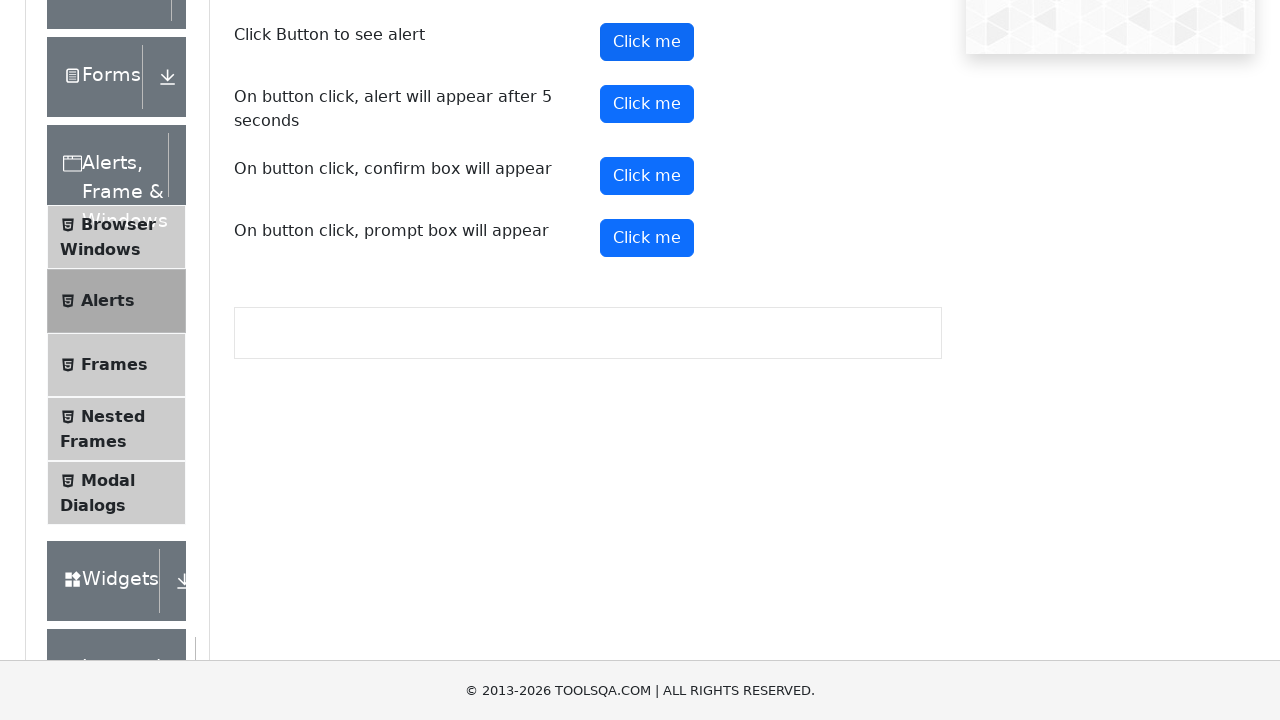

Set up dialog listener to accept timed alert
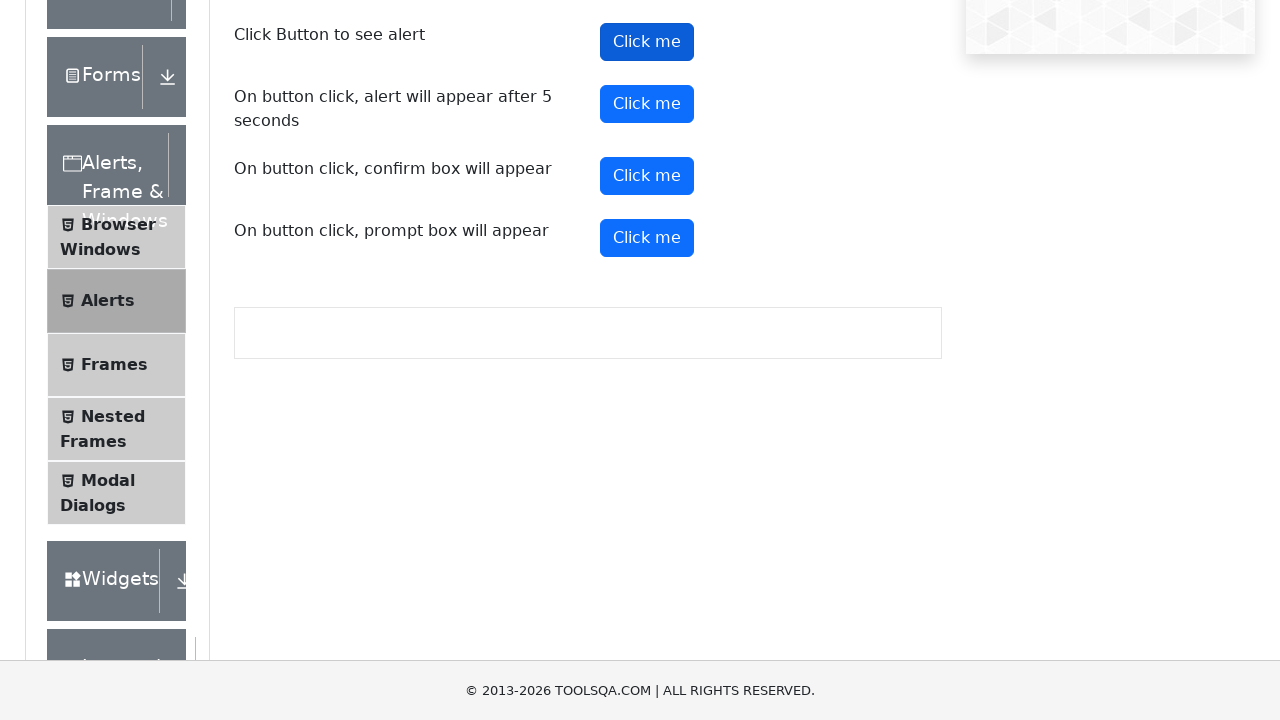

Clicked timed alert button at (647, 104) on xpath=//*[@id="timerAlertButton"]
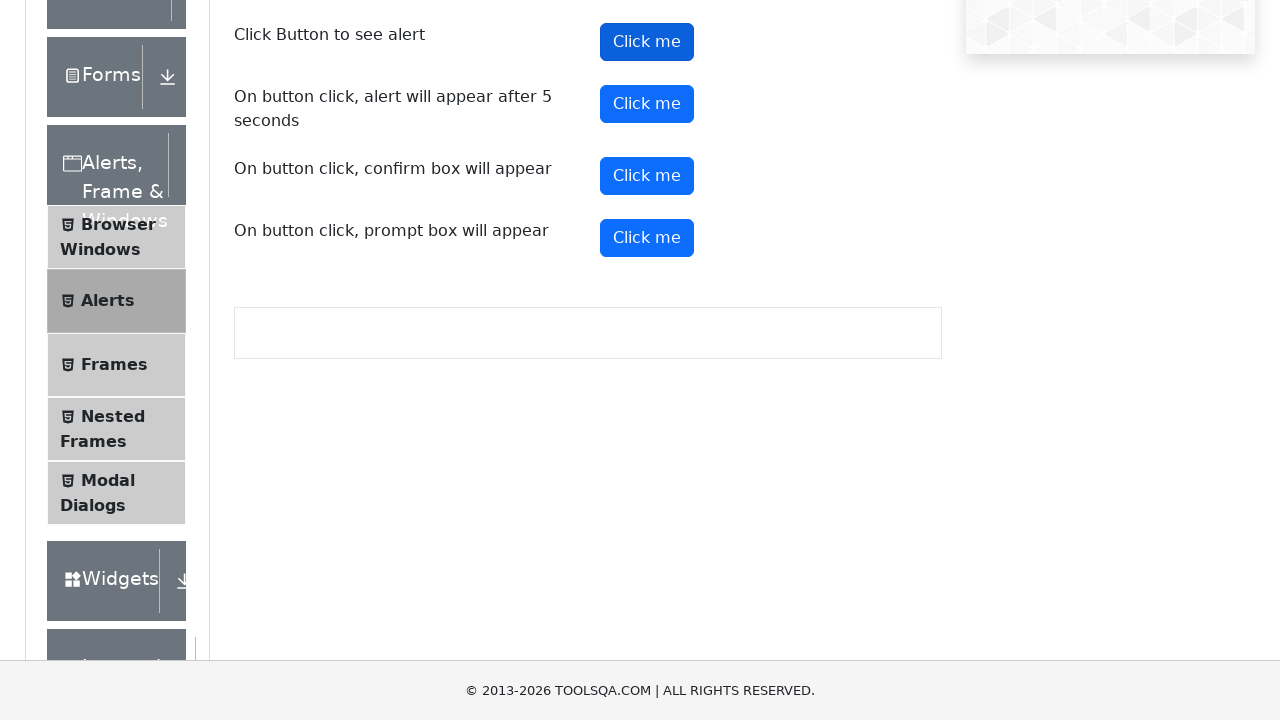

Waited 6 seconds for timed alert to appear and be handled
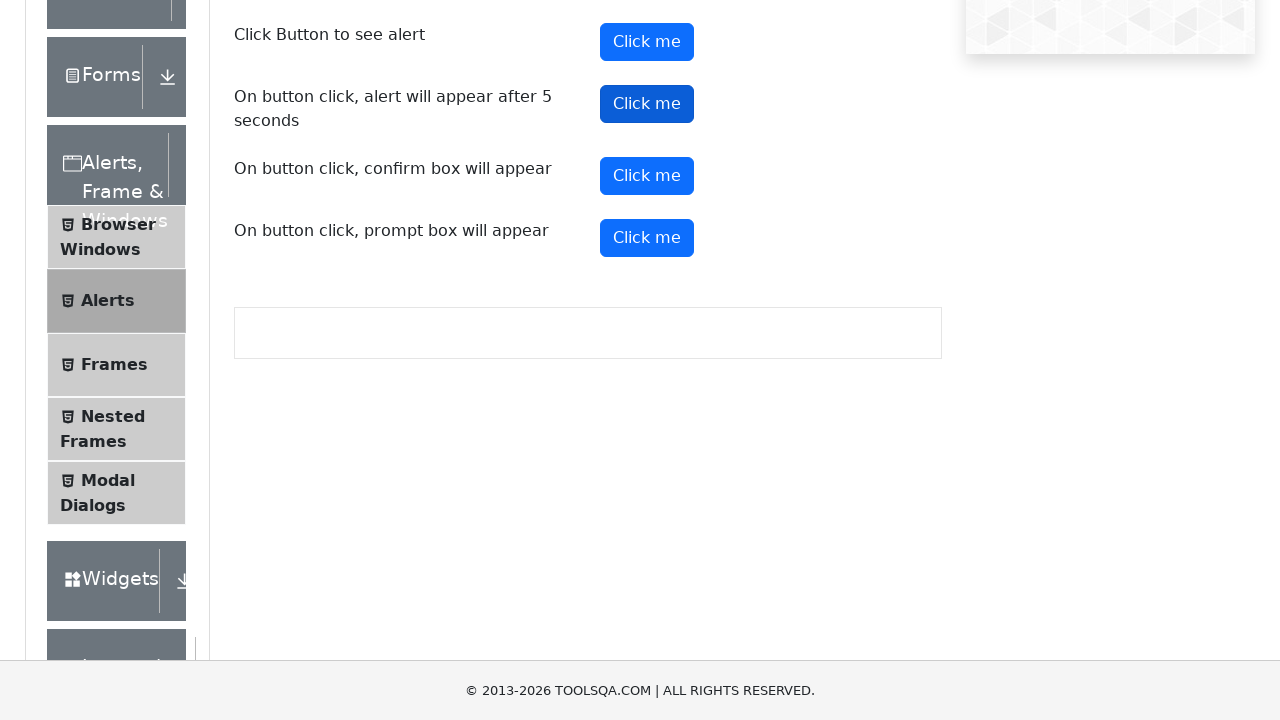

Scrolled down 300px to view confirm button
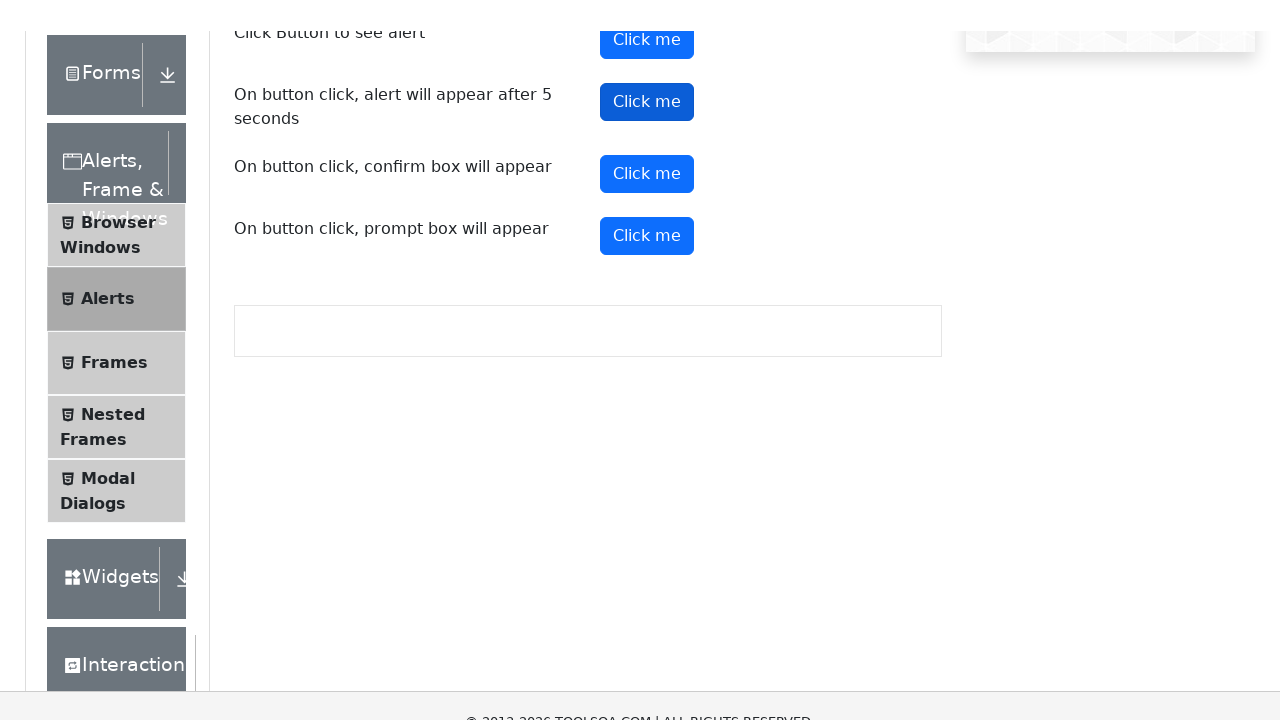

Set up dialog listener to dismiss confirm dialog
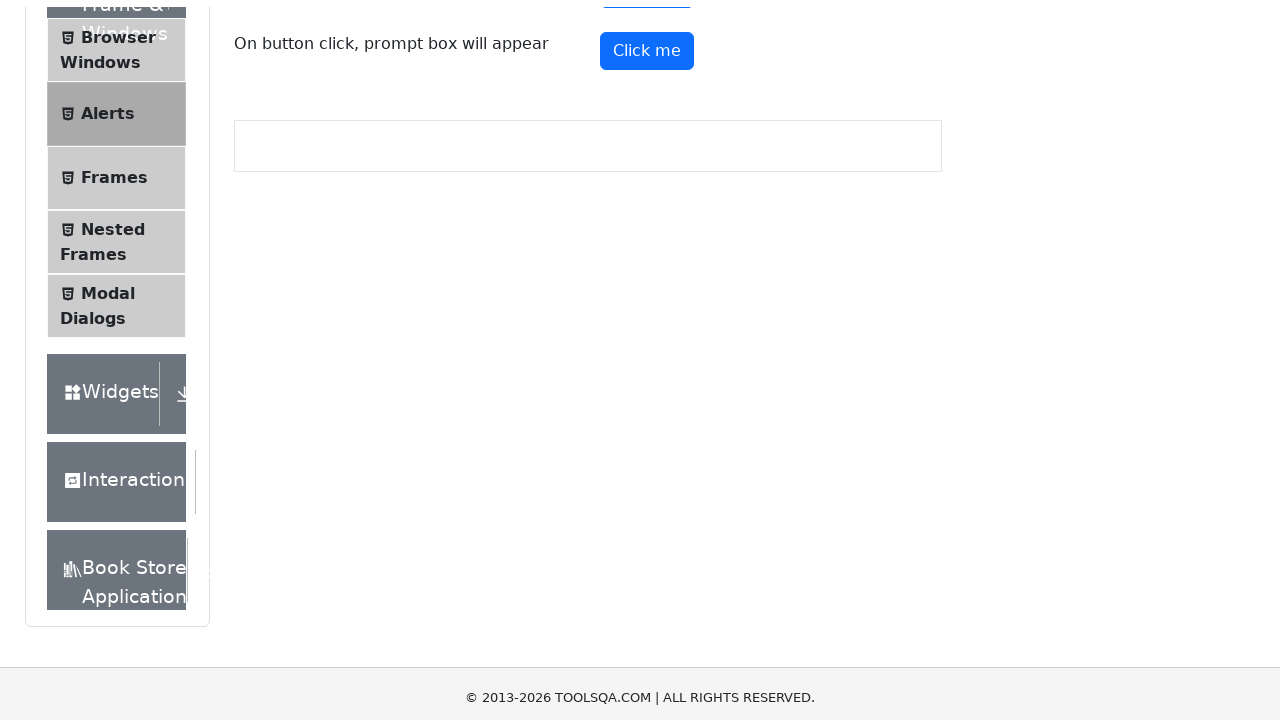

Clicked confirm button at (647, 19) on xpath=//*[@id="confirmButton"]
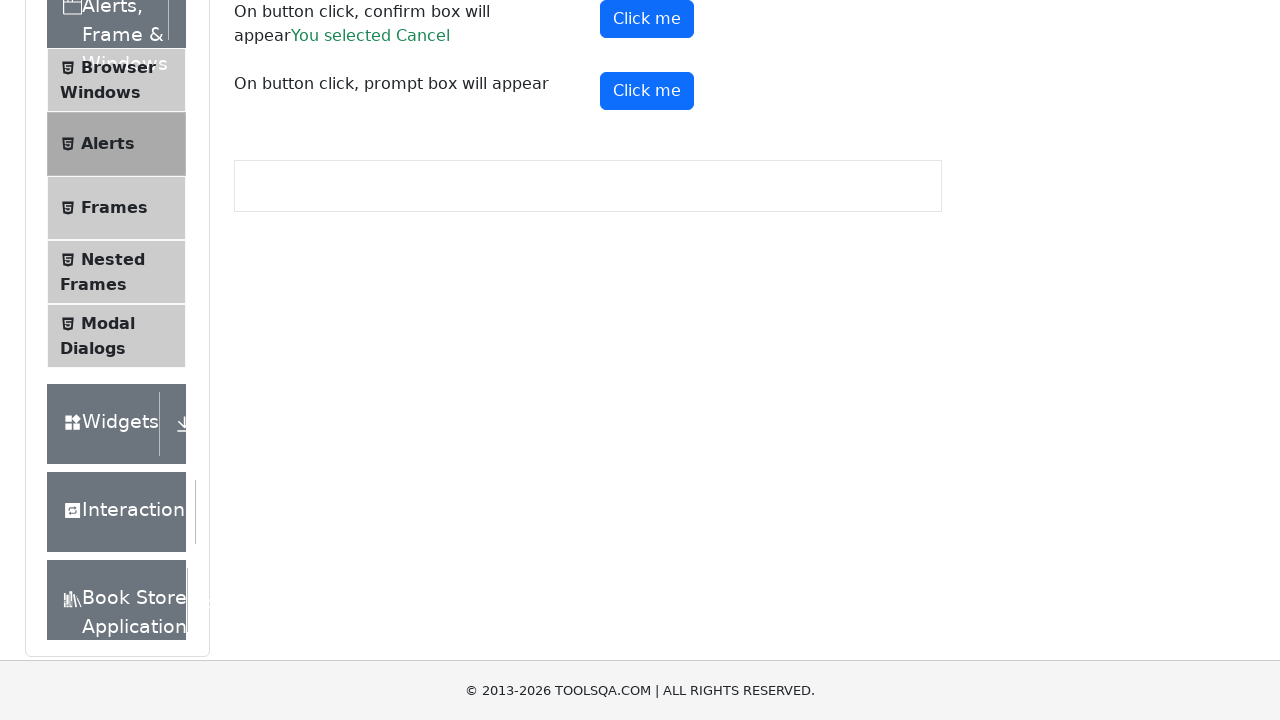

Located confirm result text element
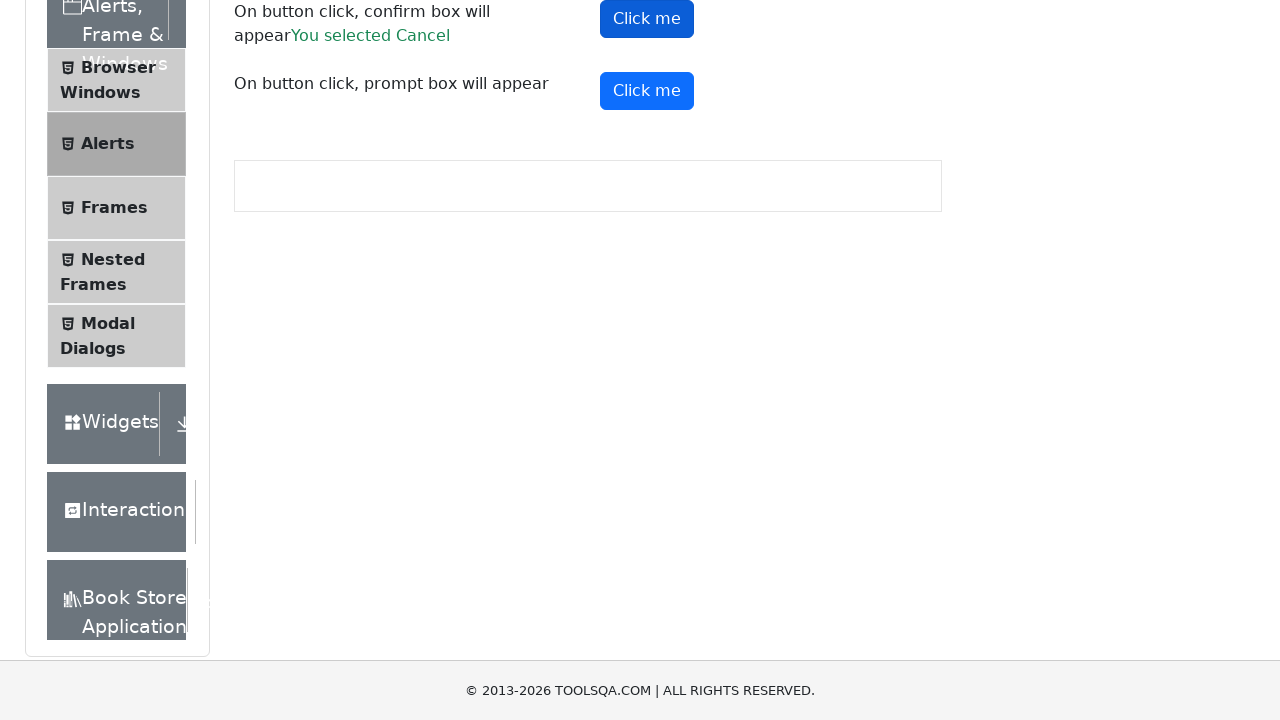

Verified cancel result text: You selected Cancel
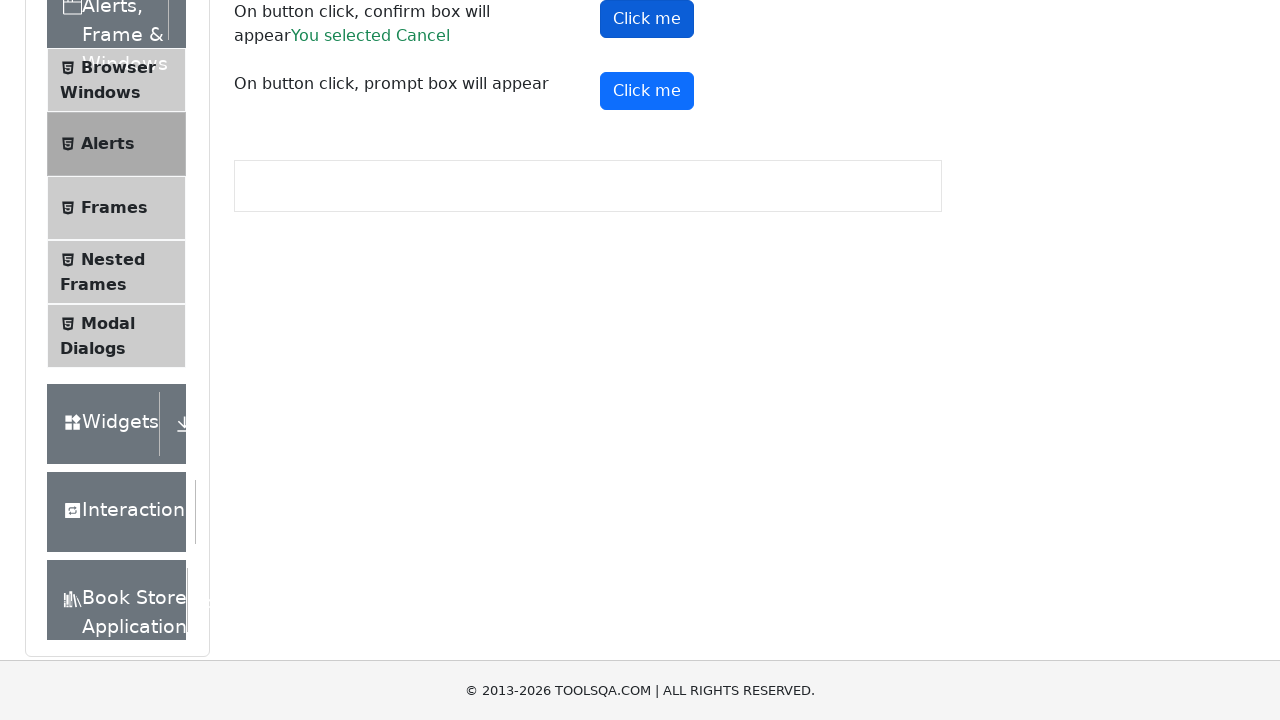

Set up dialog listener to accept confirm dialog
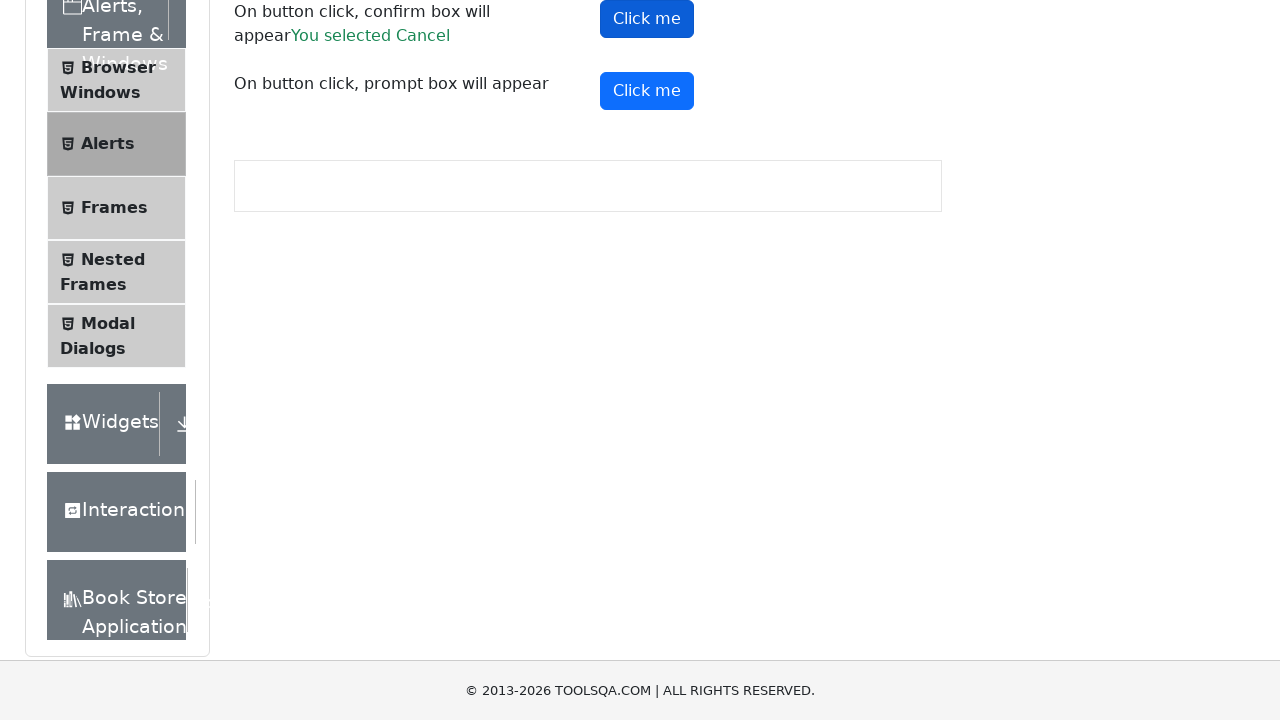

Clicked confirm button again at (647, 19) on xpath=//*[@id="confirmButton"]
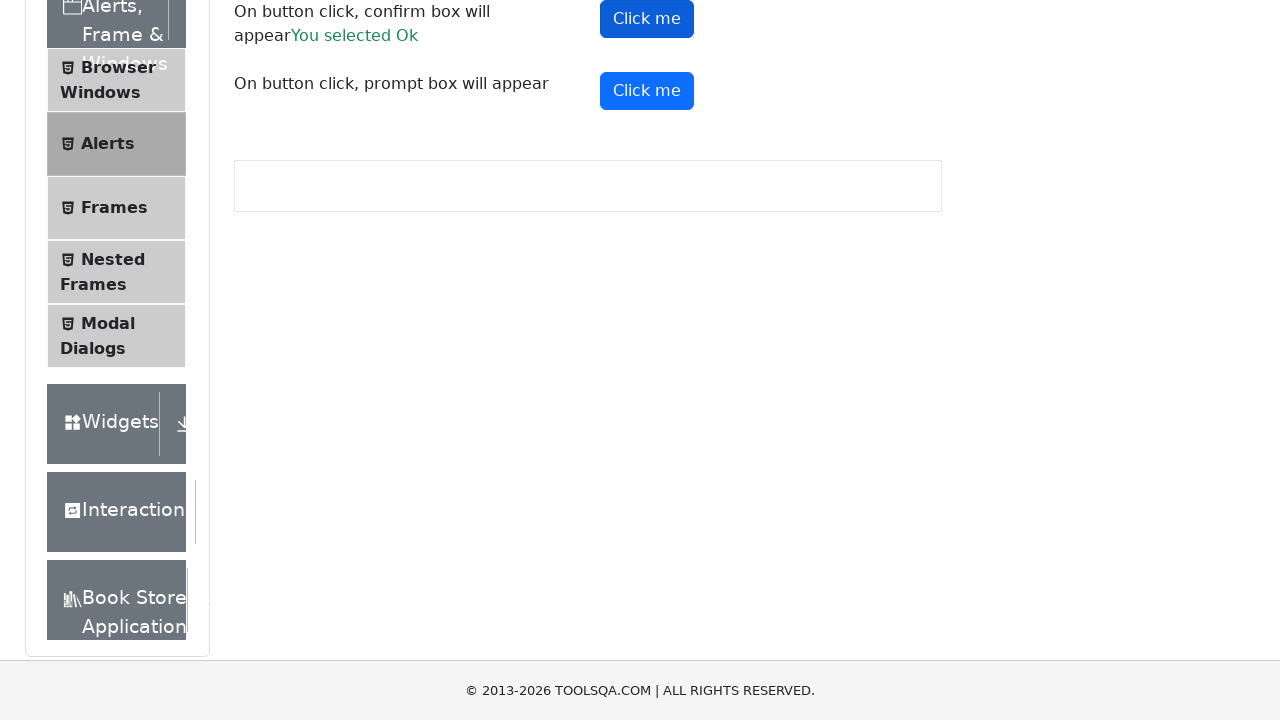

Verified accept result text: You selected Ok
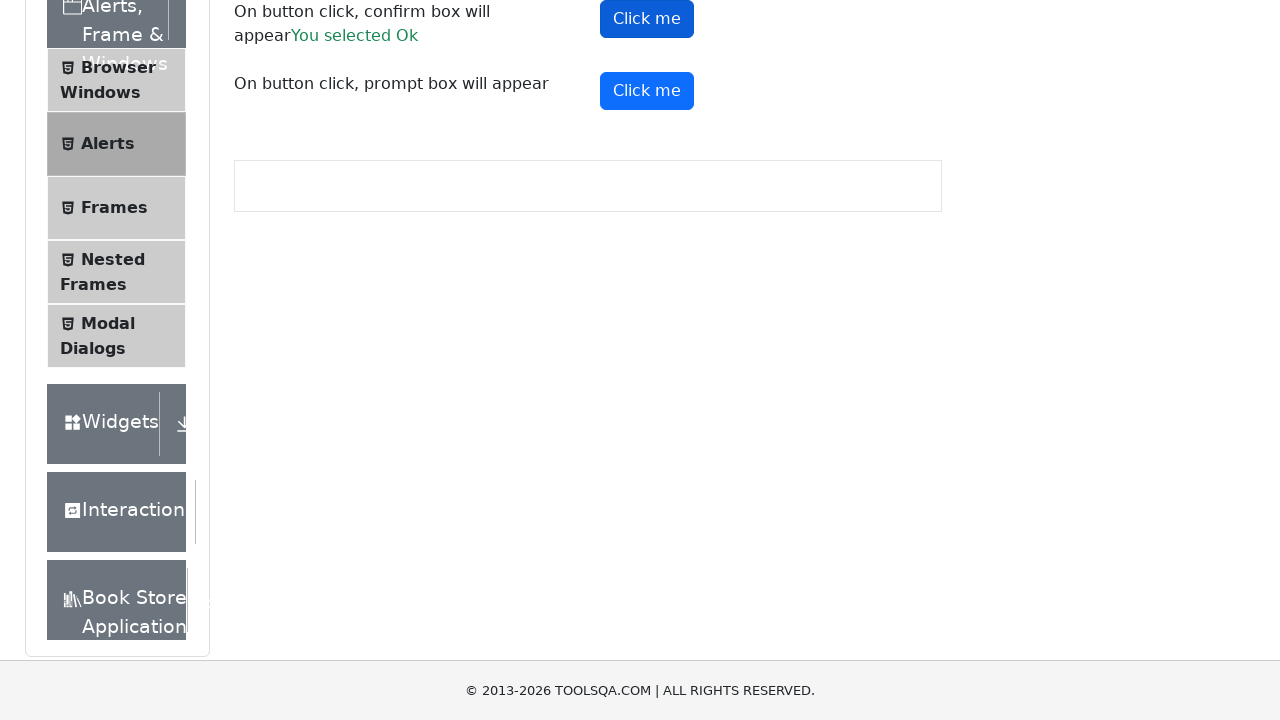

Scrolled down 400px to view prompt button
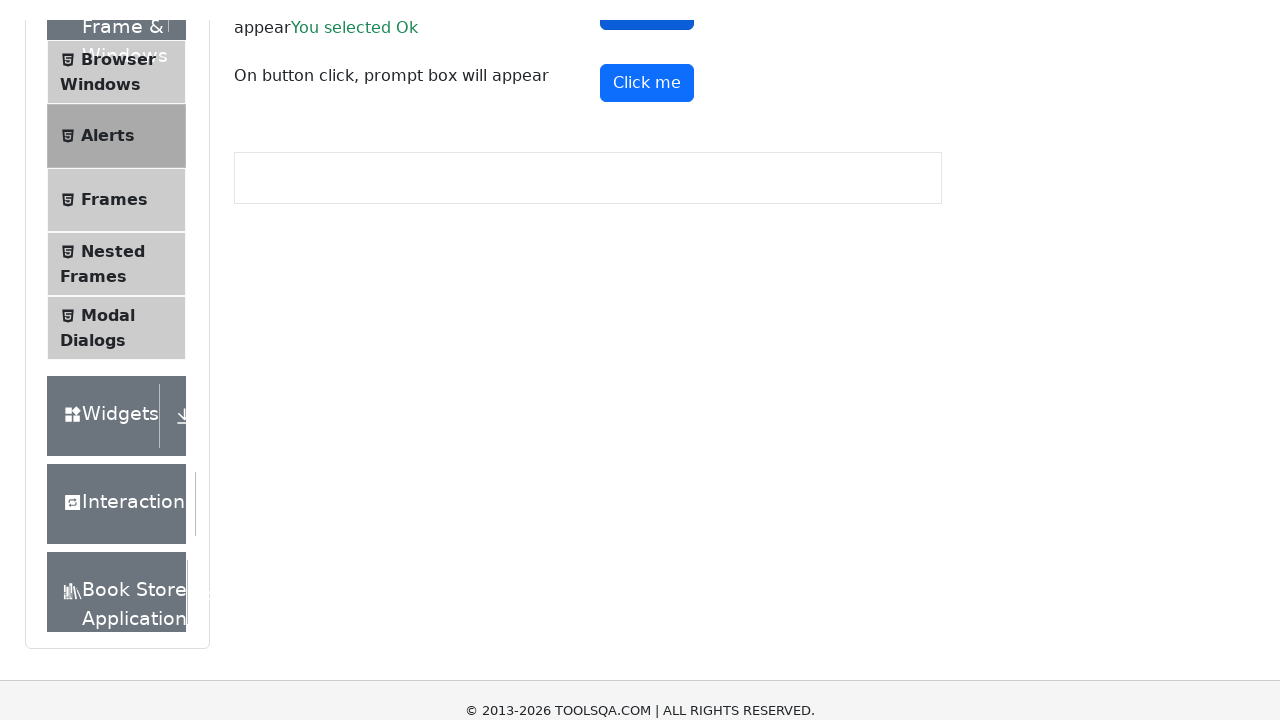

Set up dialog listener to accept prompt with text 'dont mess with me'
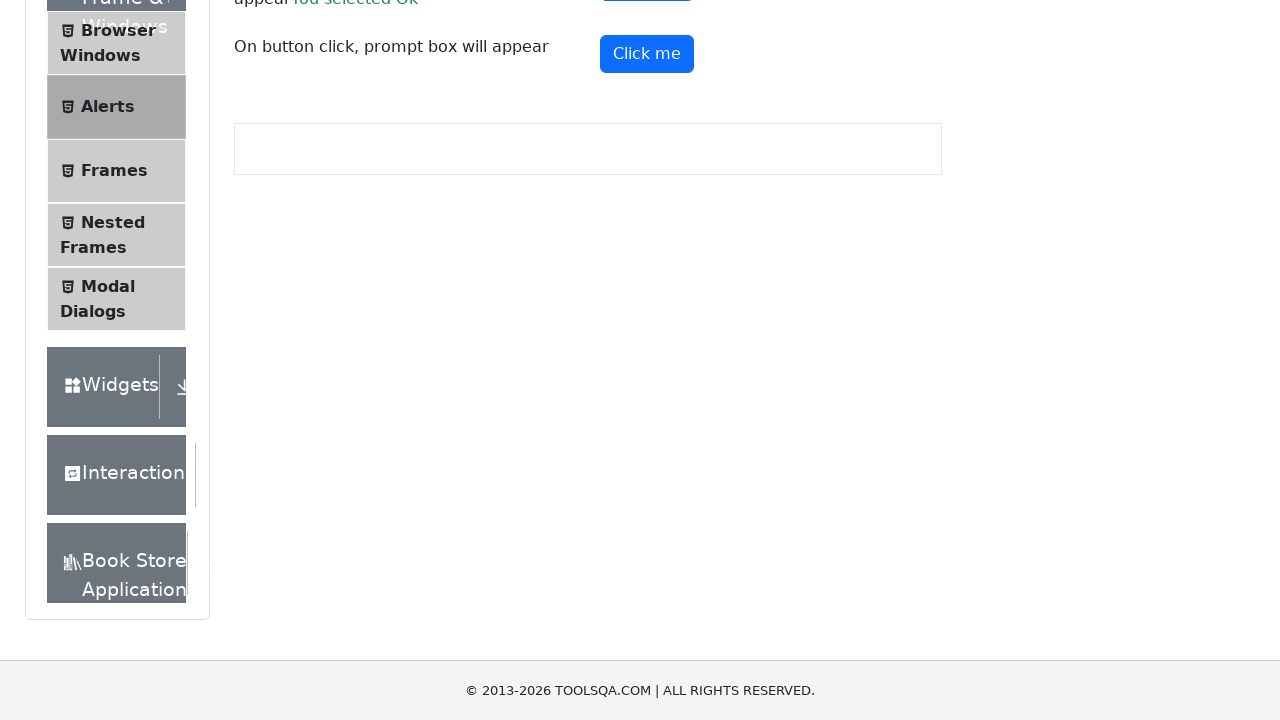

Clicked prompt button at (647, 54) on xpath=//*[@id="promtButton"]
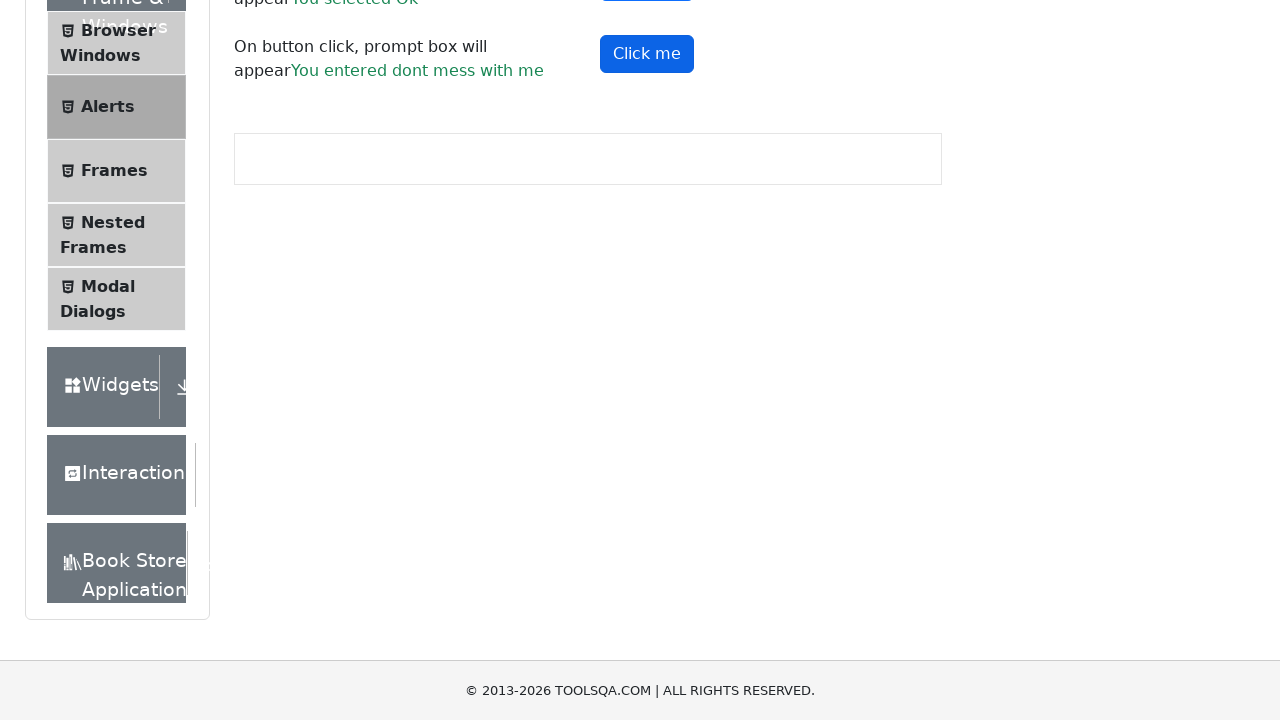

Located prompt result text element
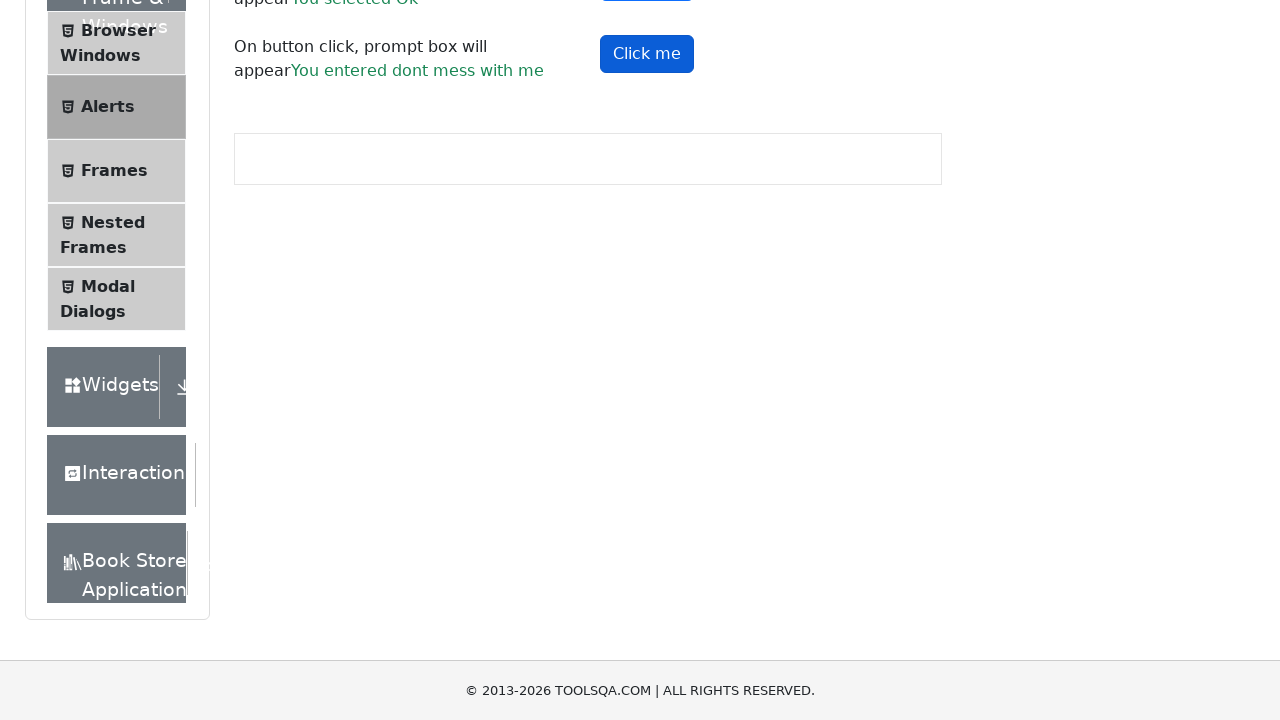

Waited for prompt result element to be available
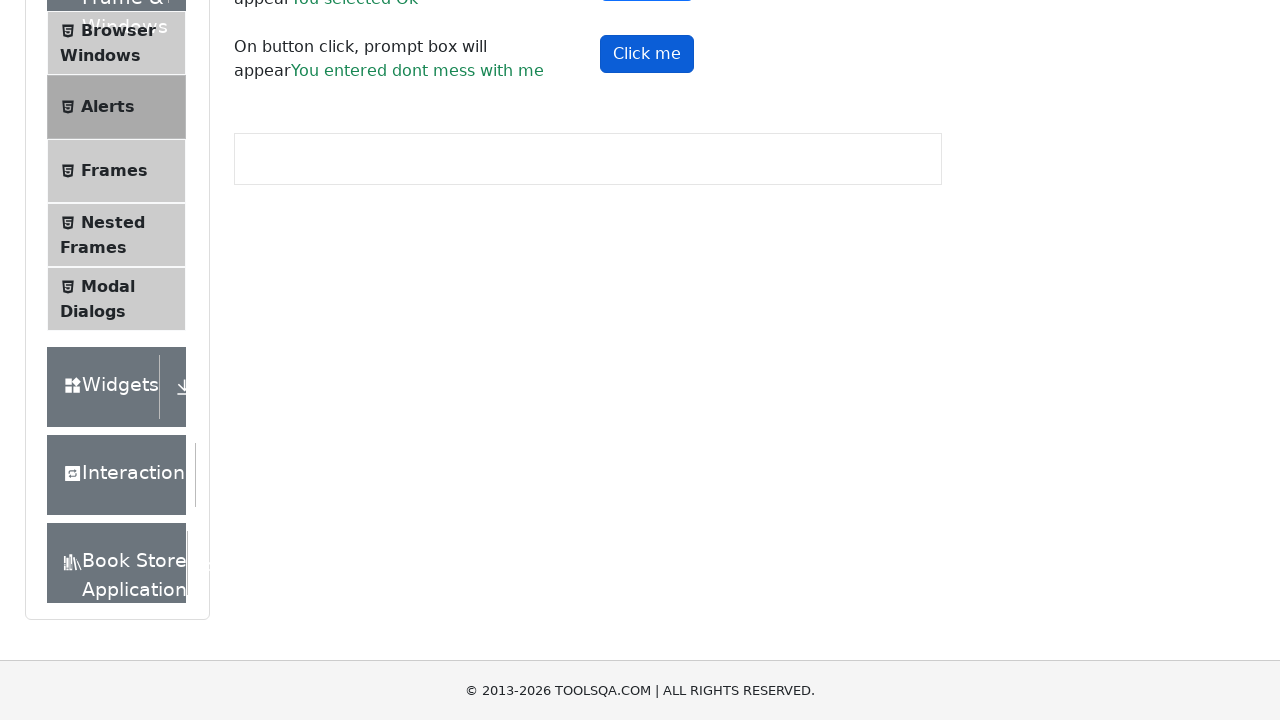

Verified prompt result text: You entered dont mess with me
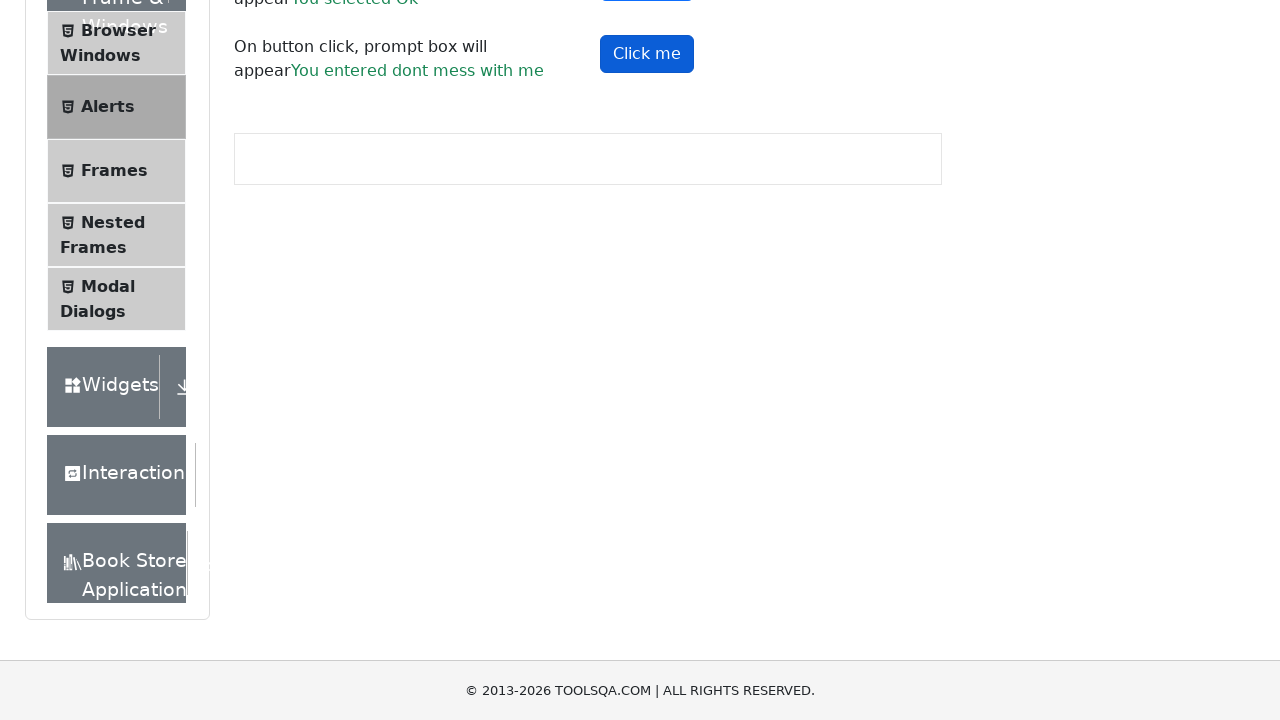

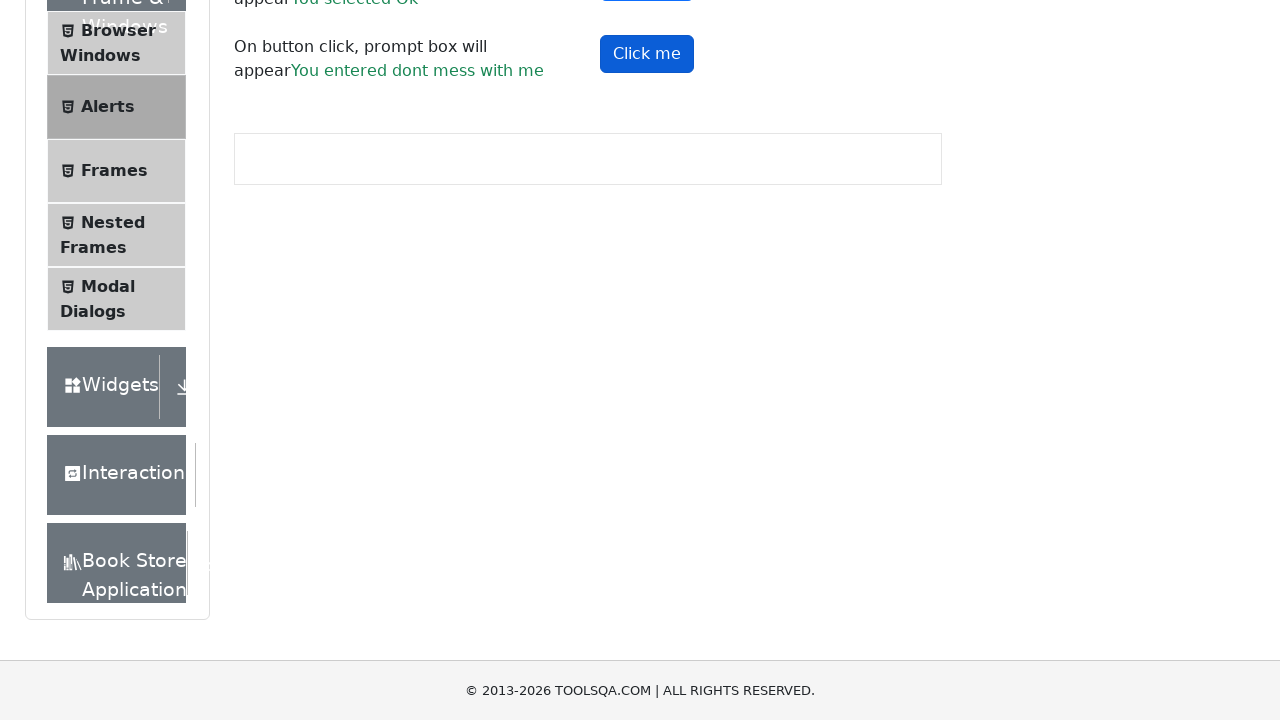